Solves a math problem by extracting a value from an image attribute, calculating the result, and submitting the answer along with checkbox and radio button selections

Starting URL: http://suninjuly.github.io/get_attribute.html

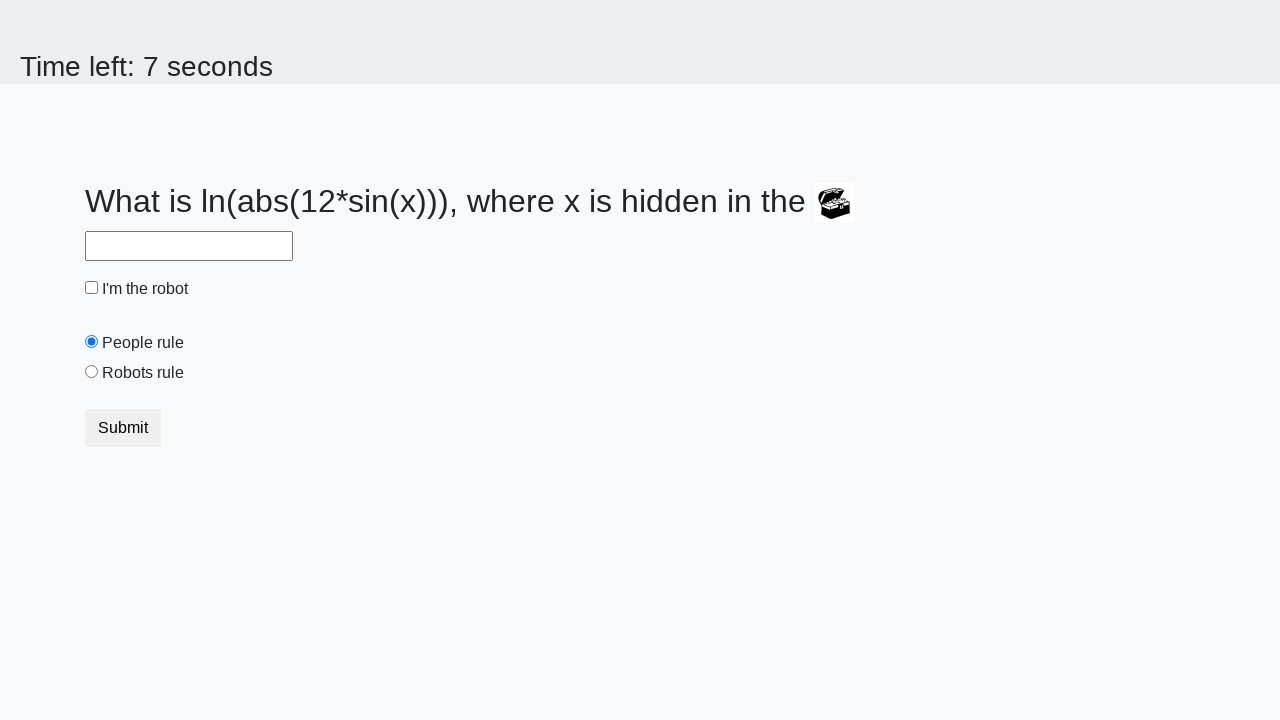

Located treasure image element
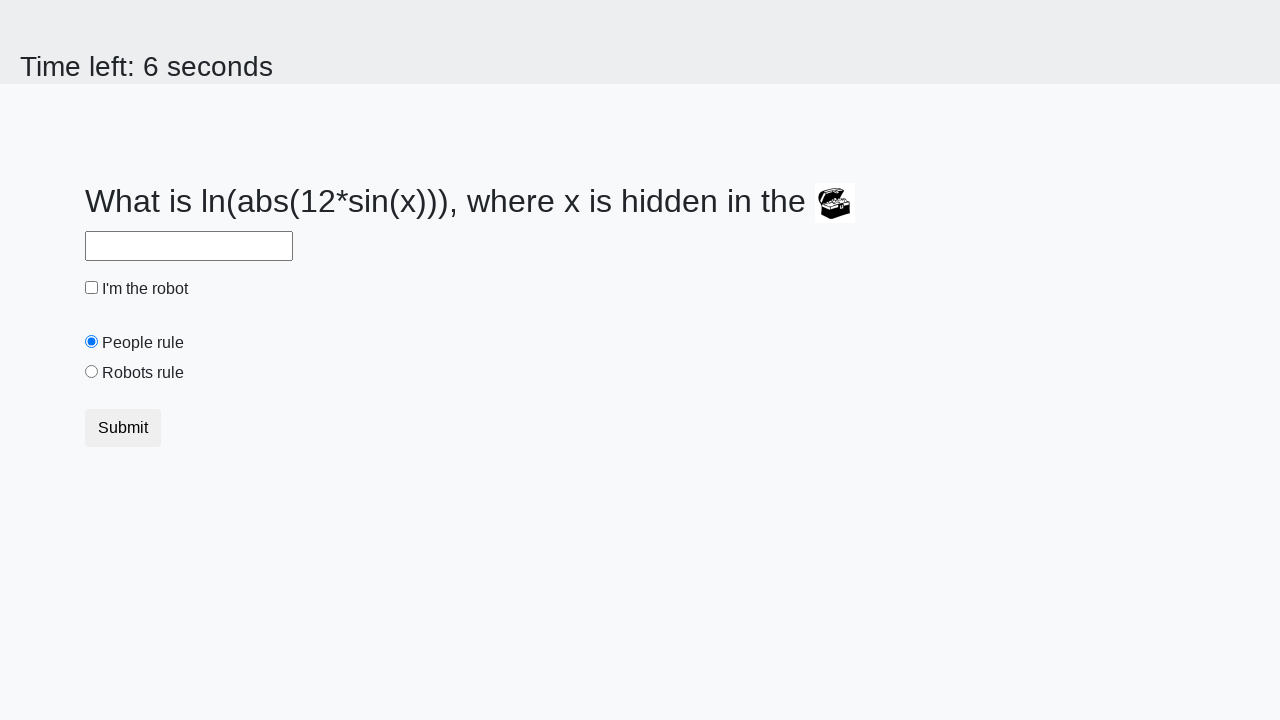

Extracted valuex attribute from treasure image: 549
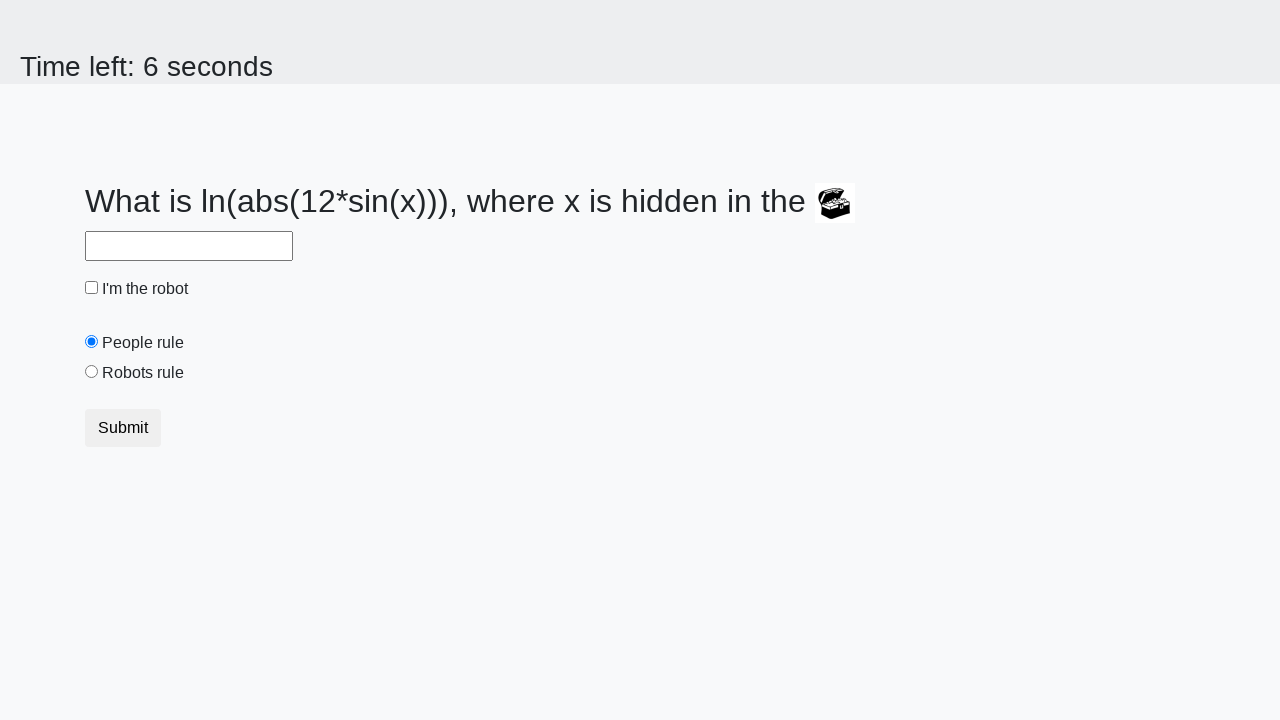

Calculated math result: log(abs(12*sin(549))) = 2.131604400944188
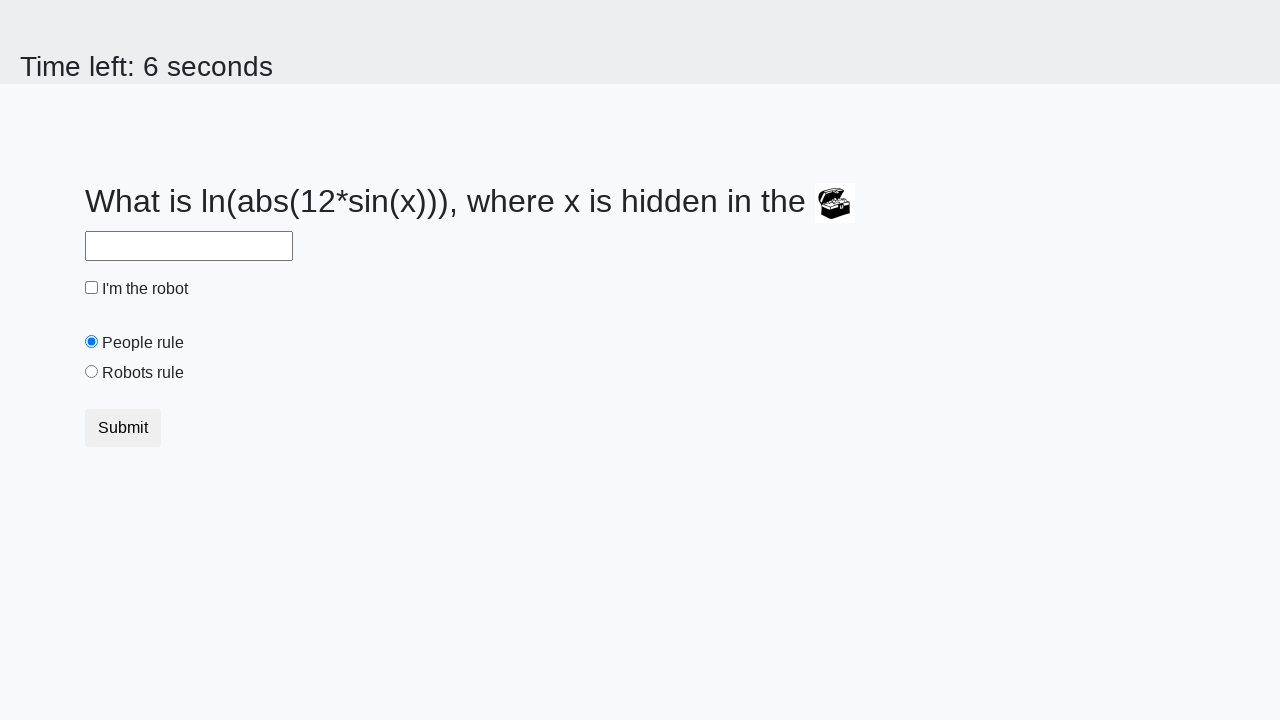

Filled answer field with calculated value: 2.131604400944188 on #answer
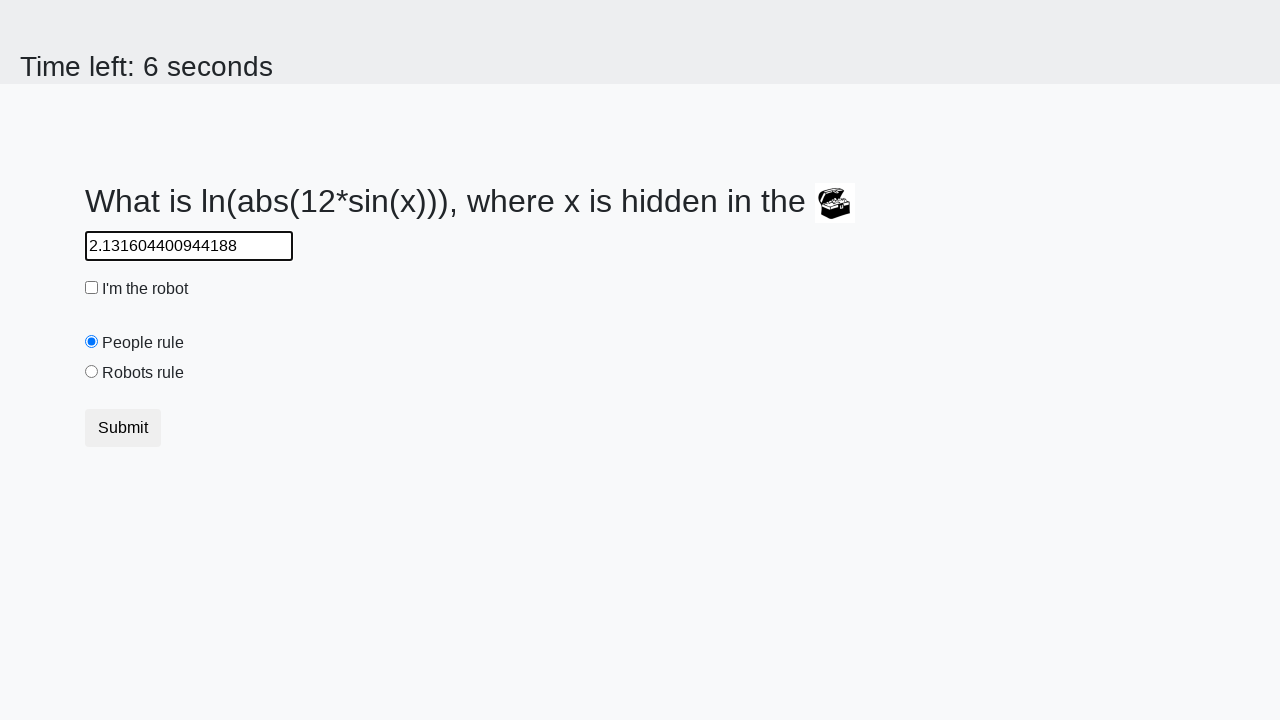

Clicked 'I'm the robot' checkbox at (92, 288) on #robotCheckbox
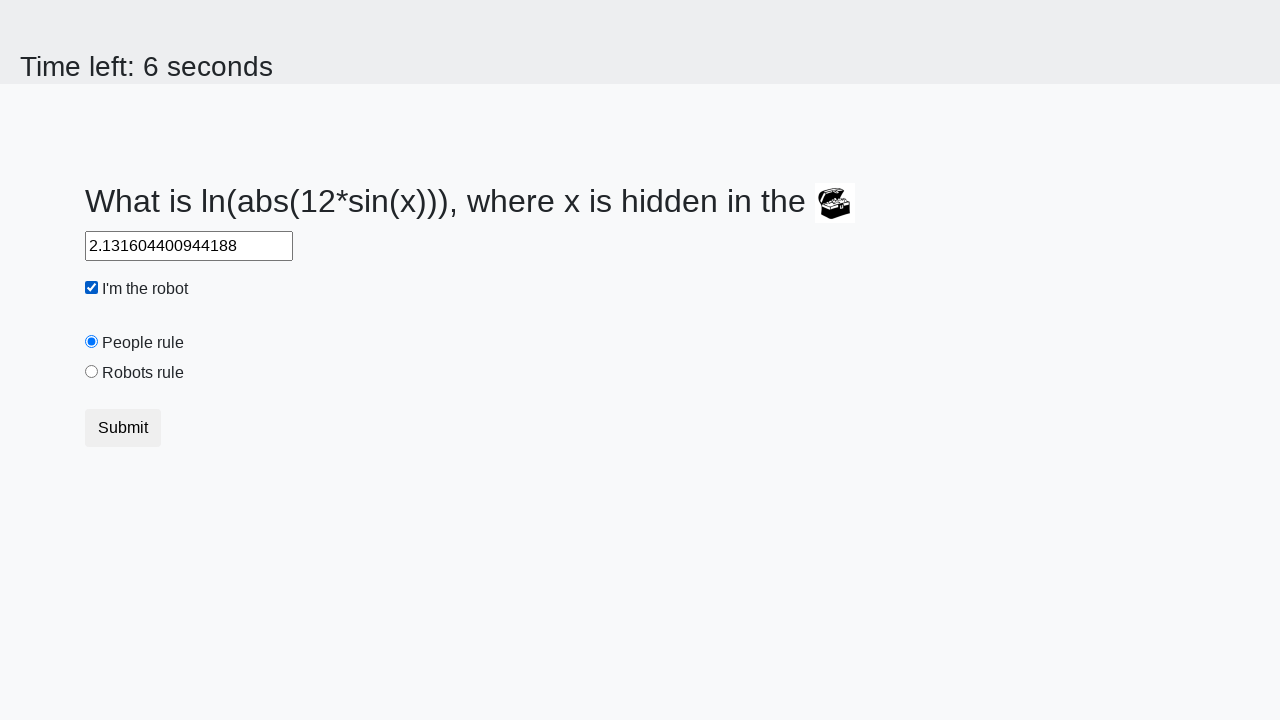

Selected 'Robots rule!' radio button at (92, 372) on #robotsRule
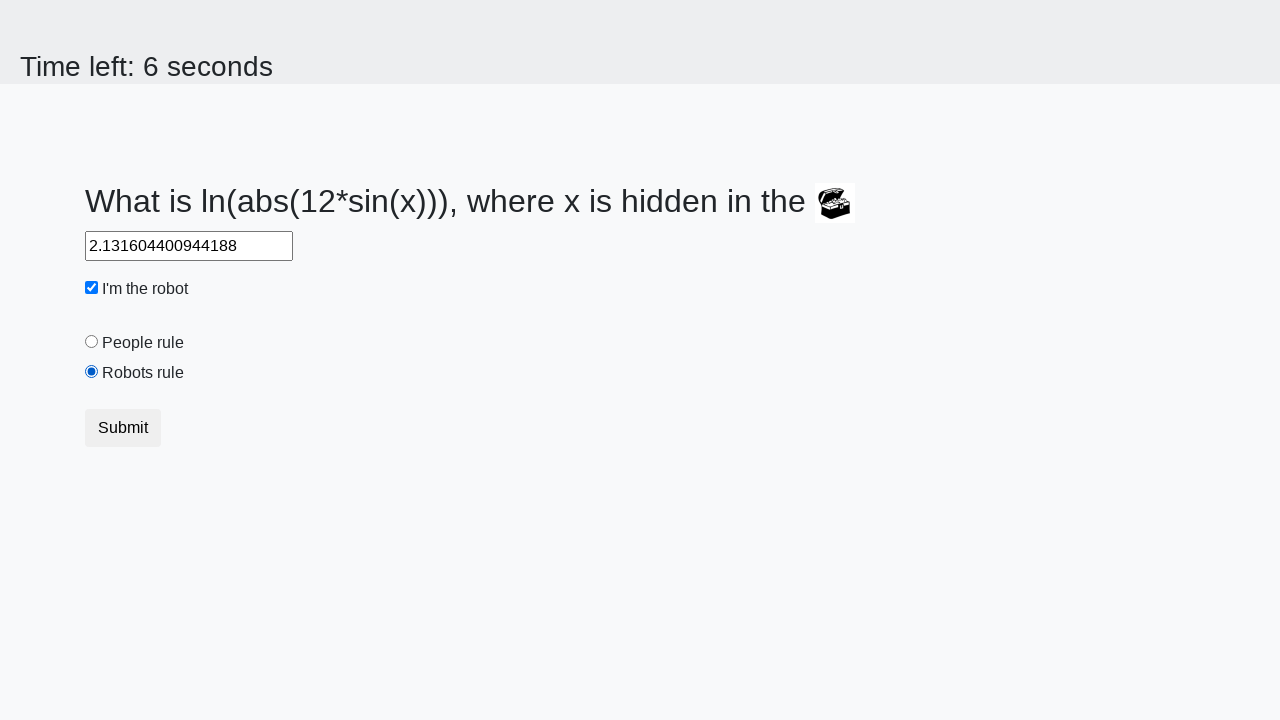

Clicked Submit button at (123, 428) on button.btn
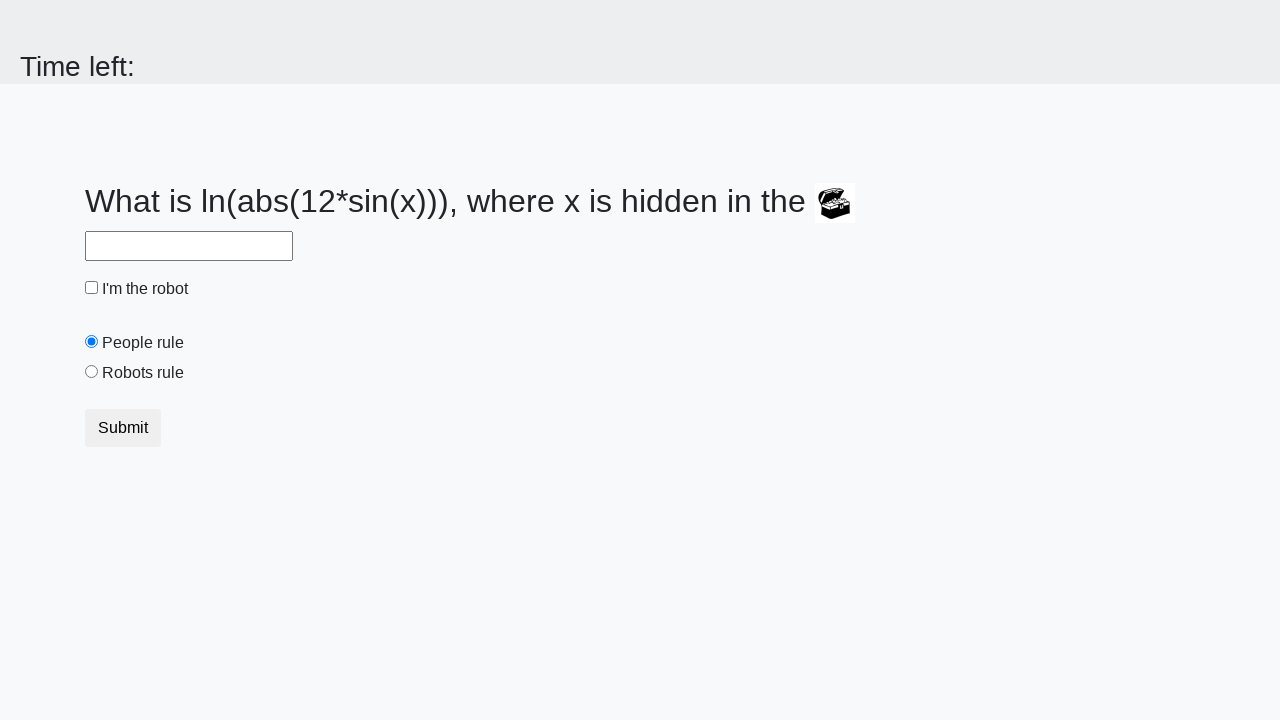

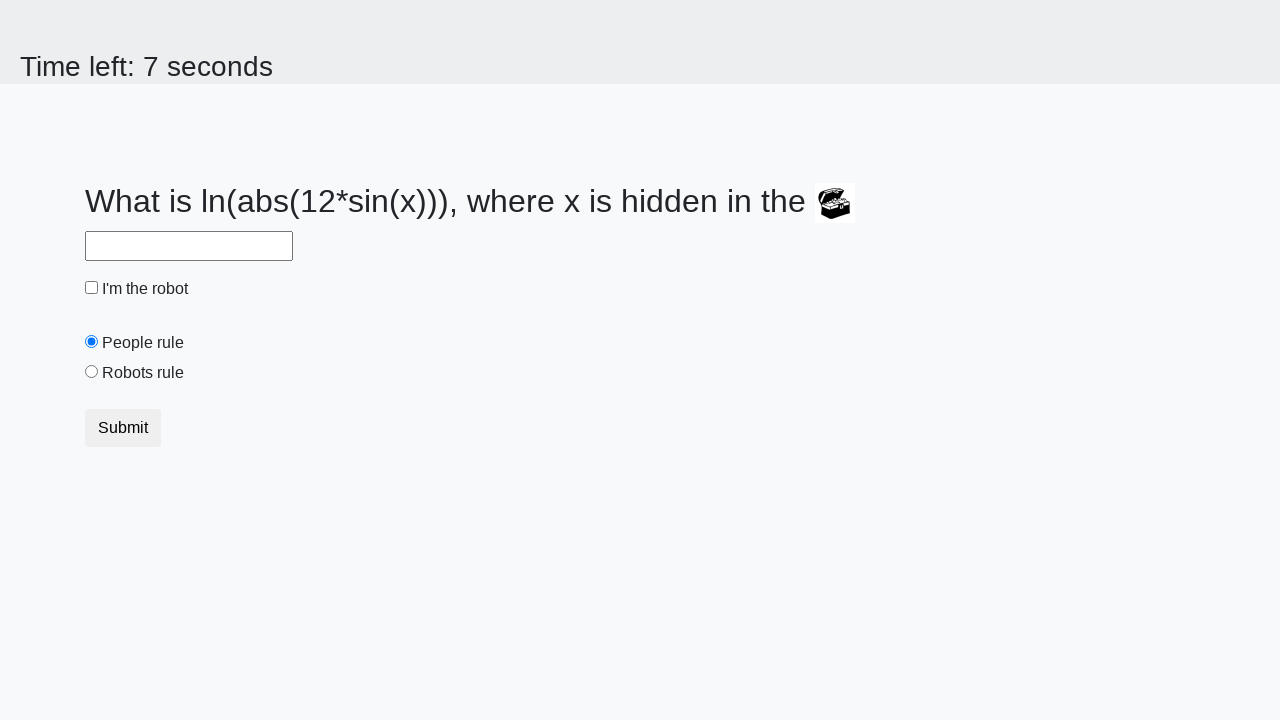